Tests the hover interaction on the registration link element on the login page, verifying that the link can be hovered over.

Starting URL: https://nikita-filonov.github.io/qa-automation-engineer-ui-course/#/auth/login

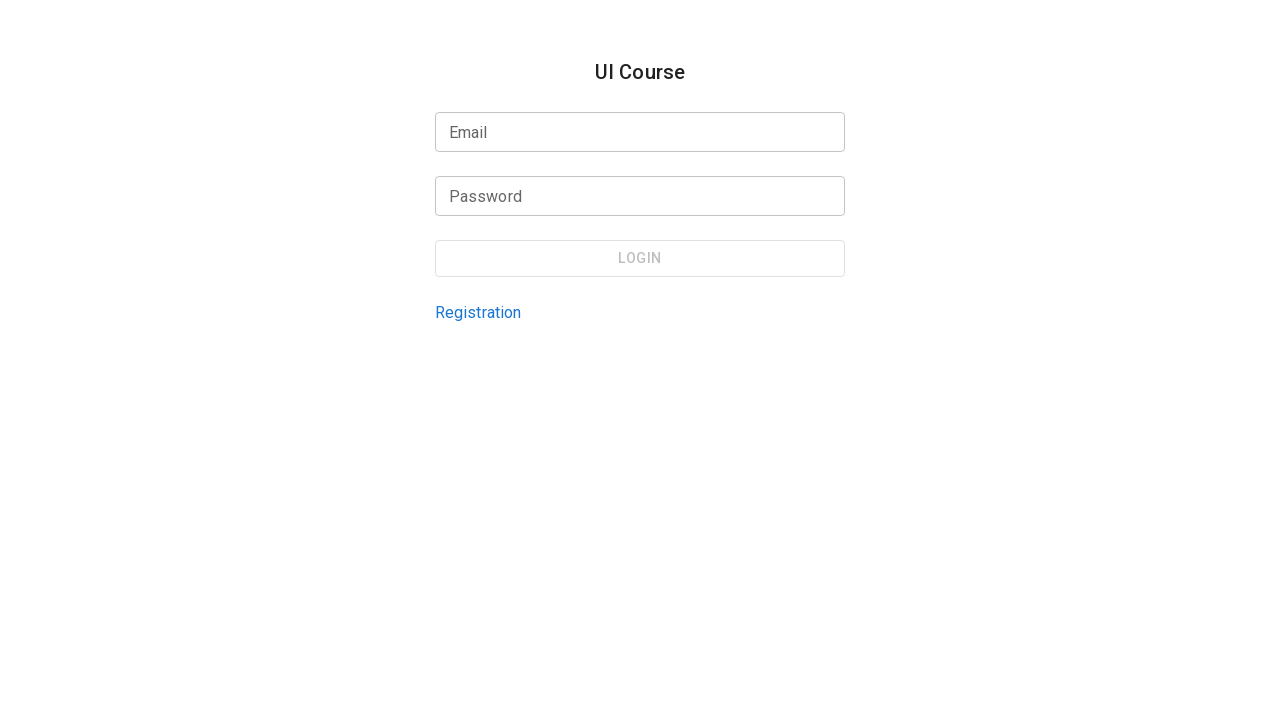

Located registration link element on login page
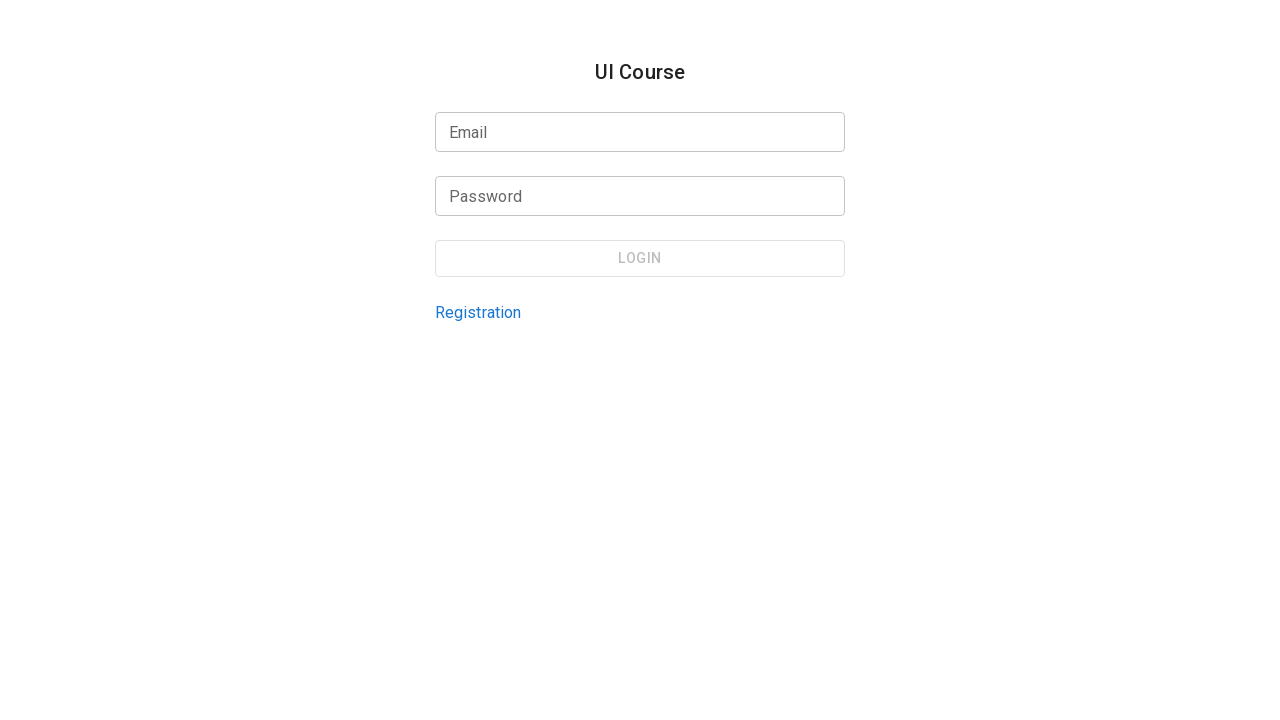

Hovered over registration link at (478, 312) on internal:testid=[data-testid="login-page-registration-link"s]
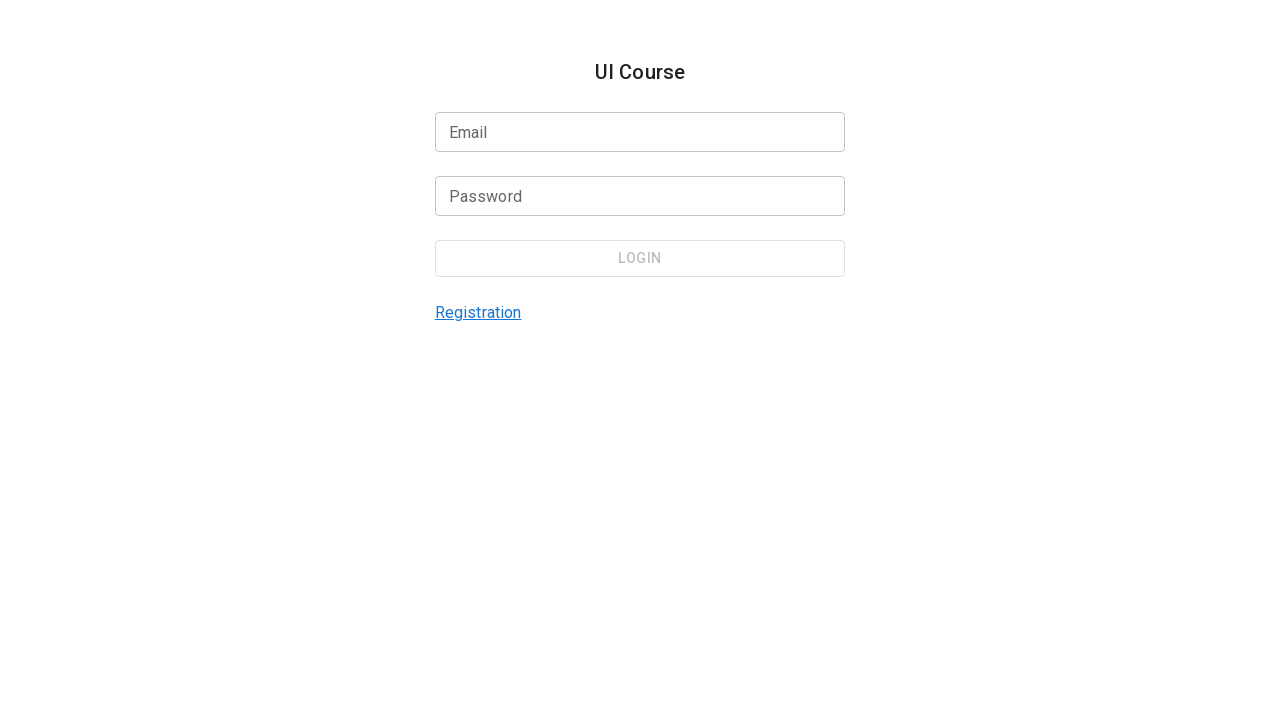

Waited 2 seconds for hover effects to be visible
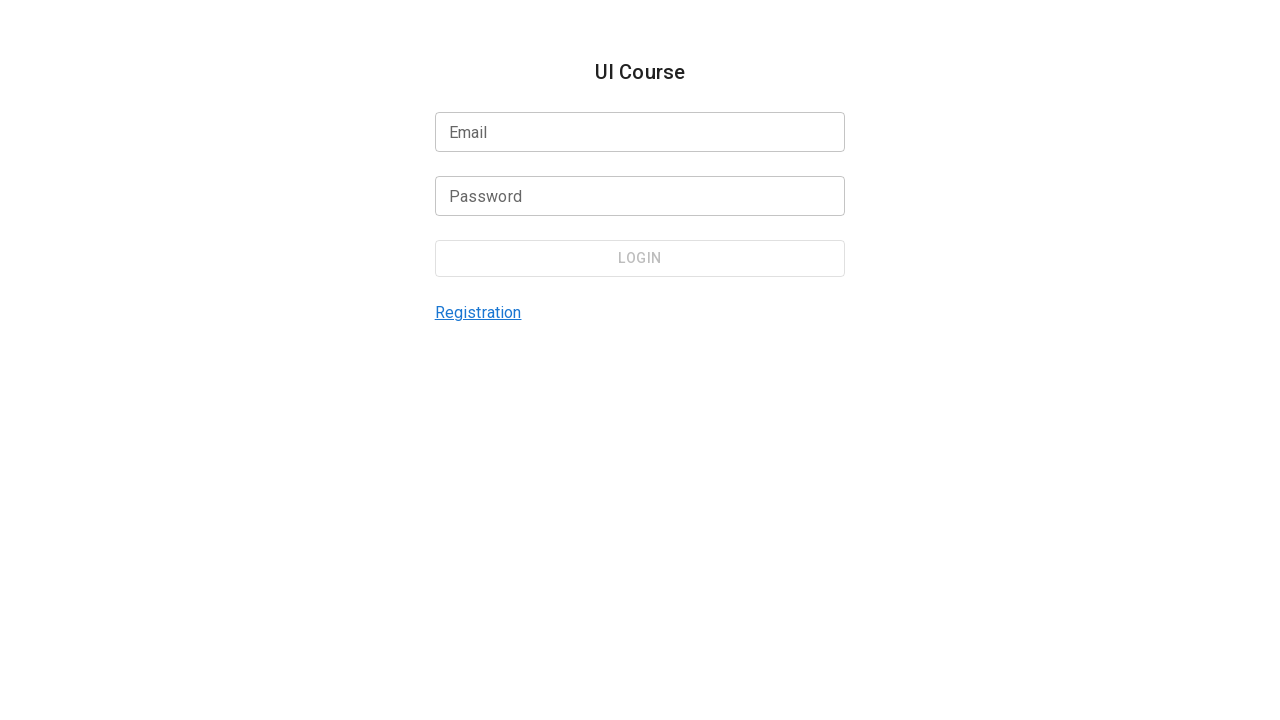

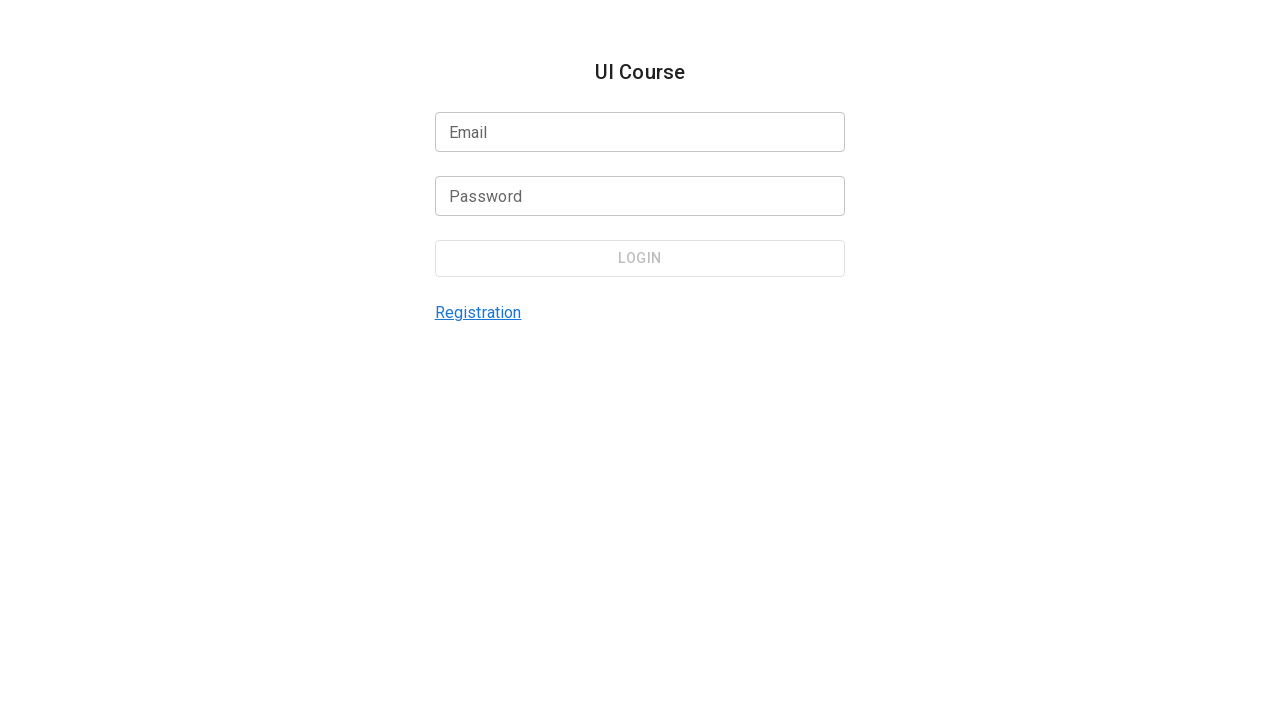